Tests JavaScript alert dialog by triggering an alert and accepting it

Starting URL: https://the-internet.herokuapp.com

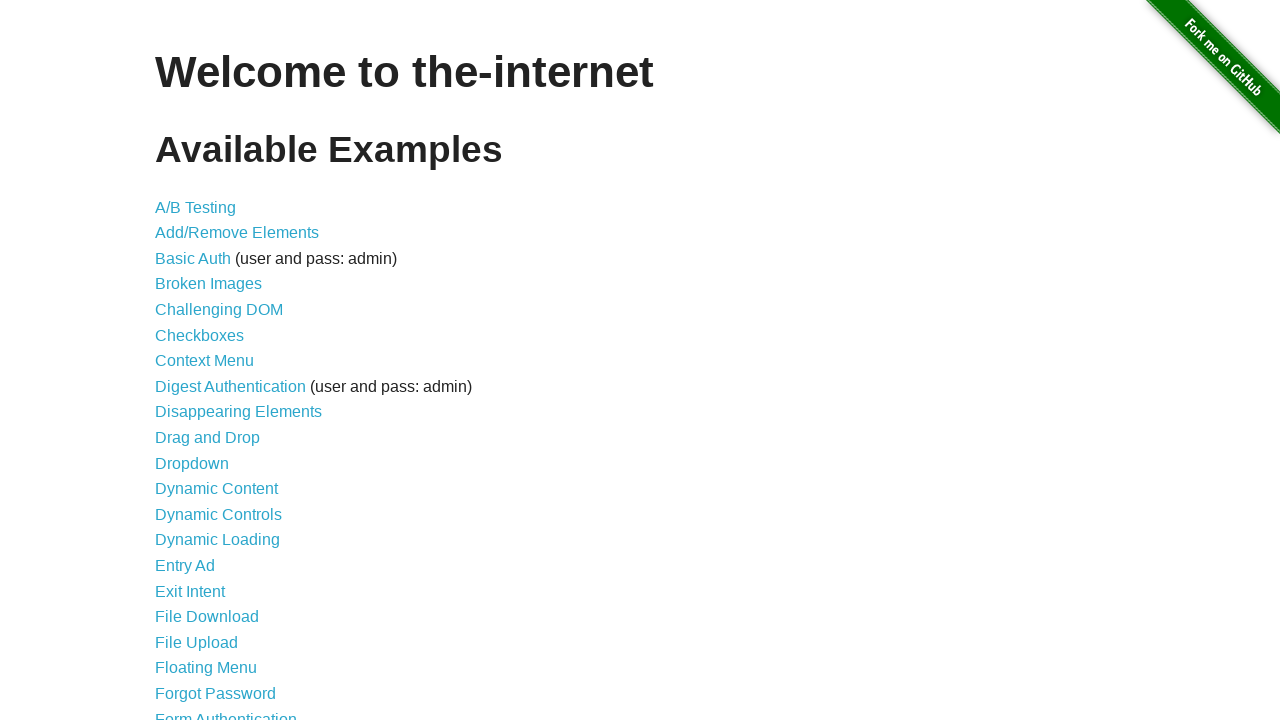

Clicked on JavaScript Alerts link at (214, 361) on text=JavaScript Alerts
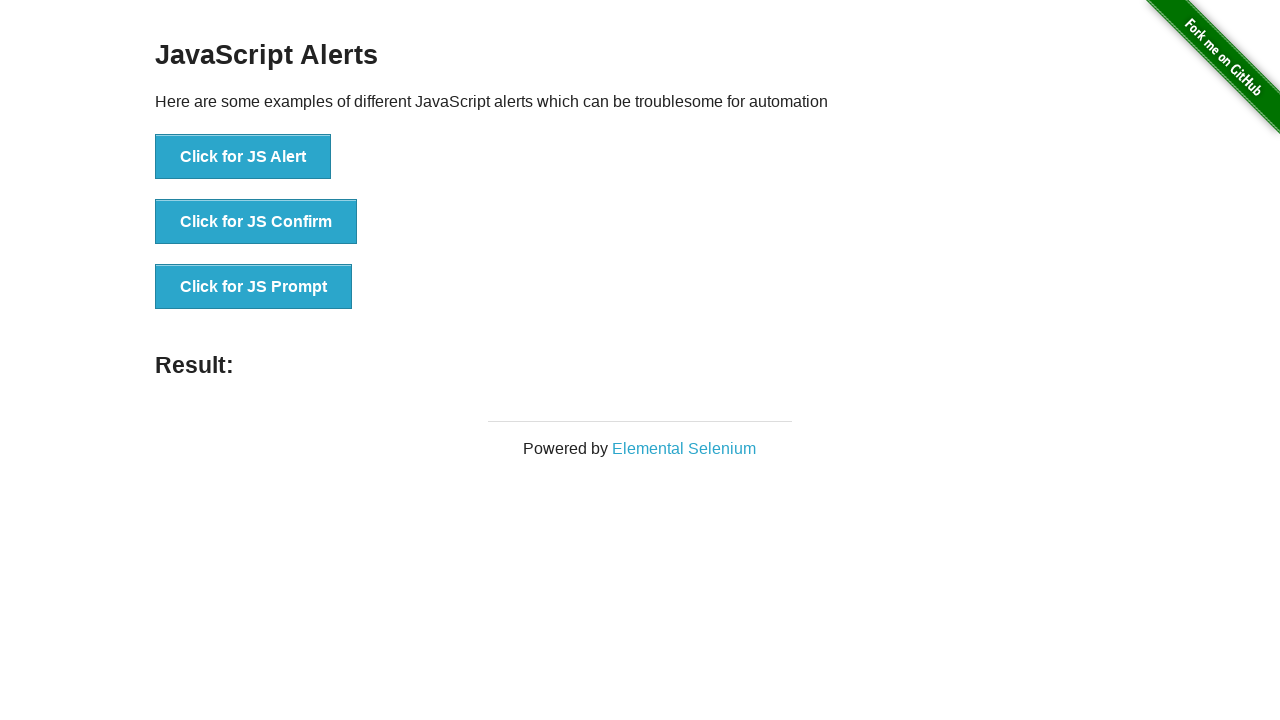

Alert button loaded on the page
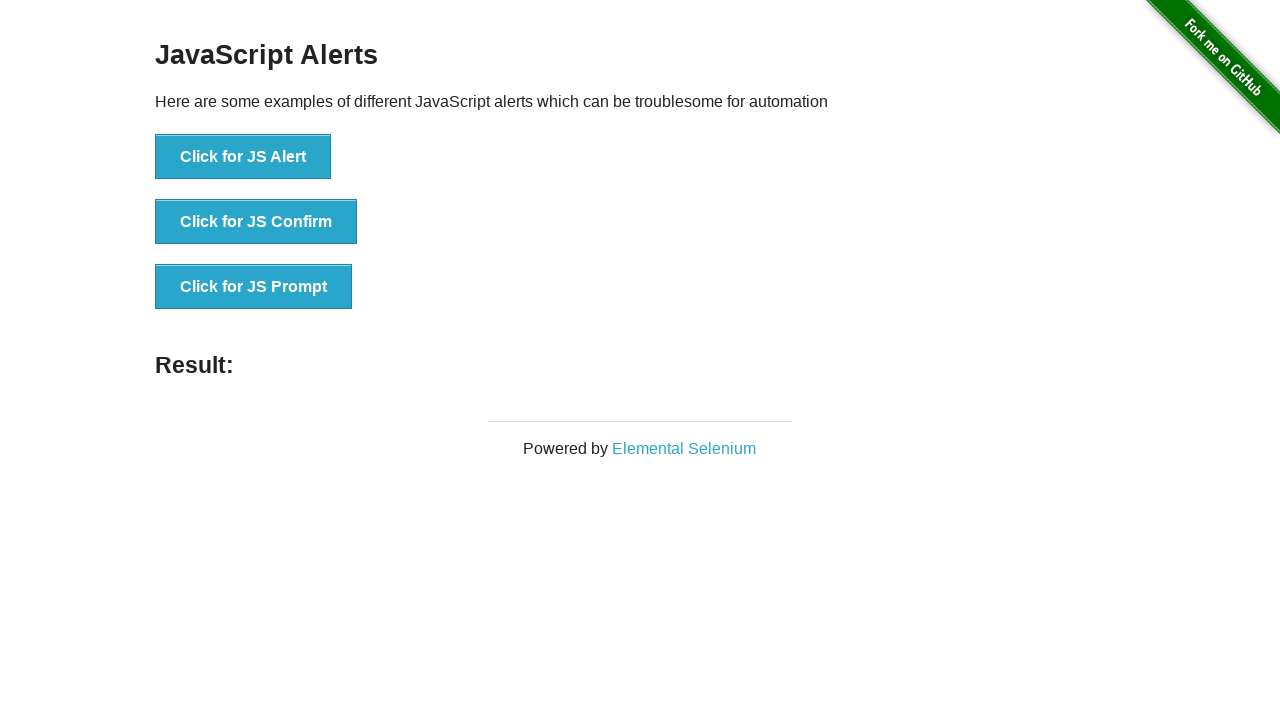

Set up dialog handler to automatically accept alerts
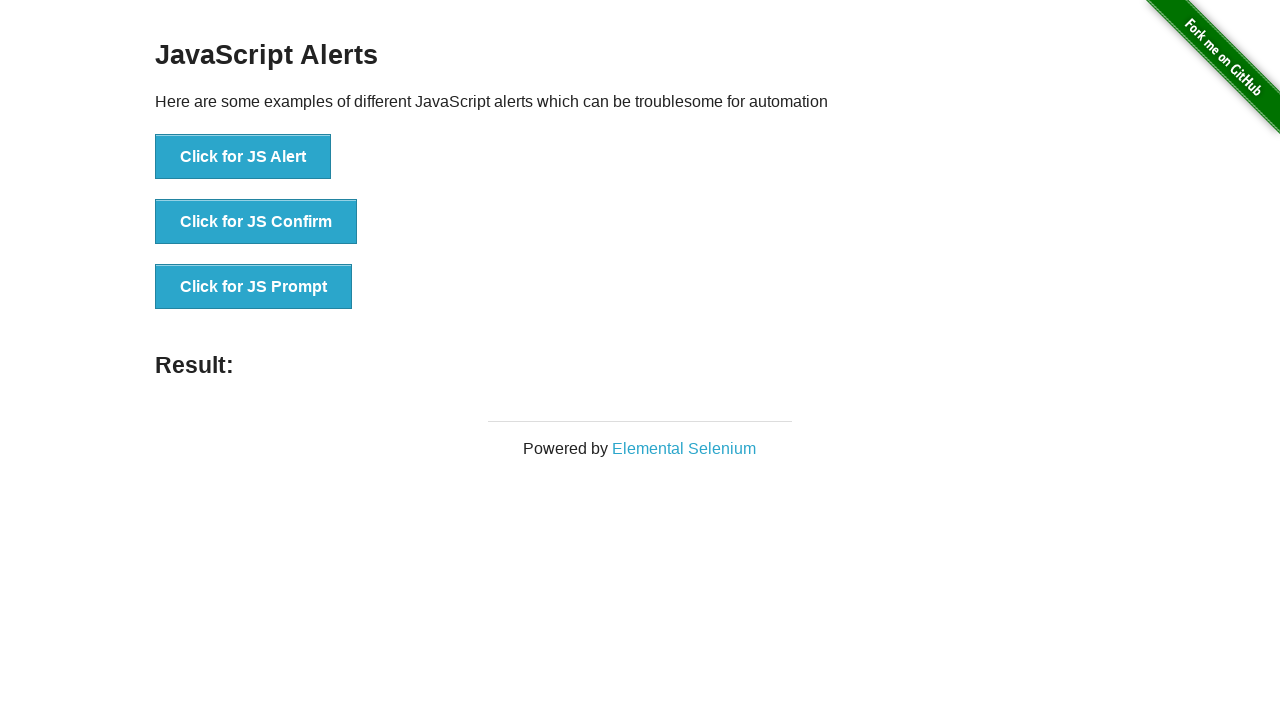

Clicked alert button to trigger JavaScript alert dialog at (243, 157) on button[onclick='jsAlert()']
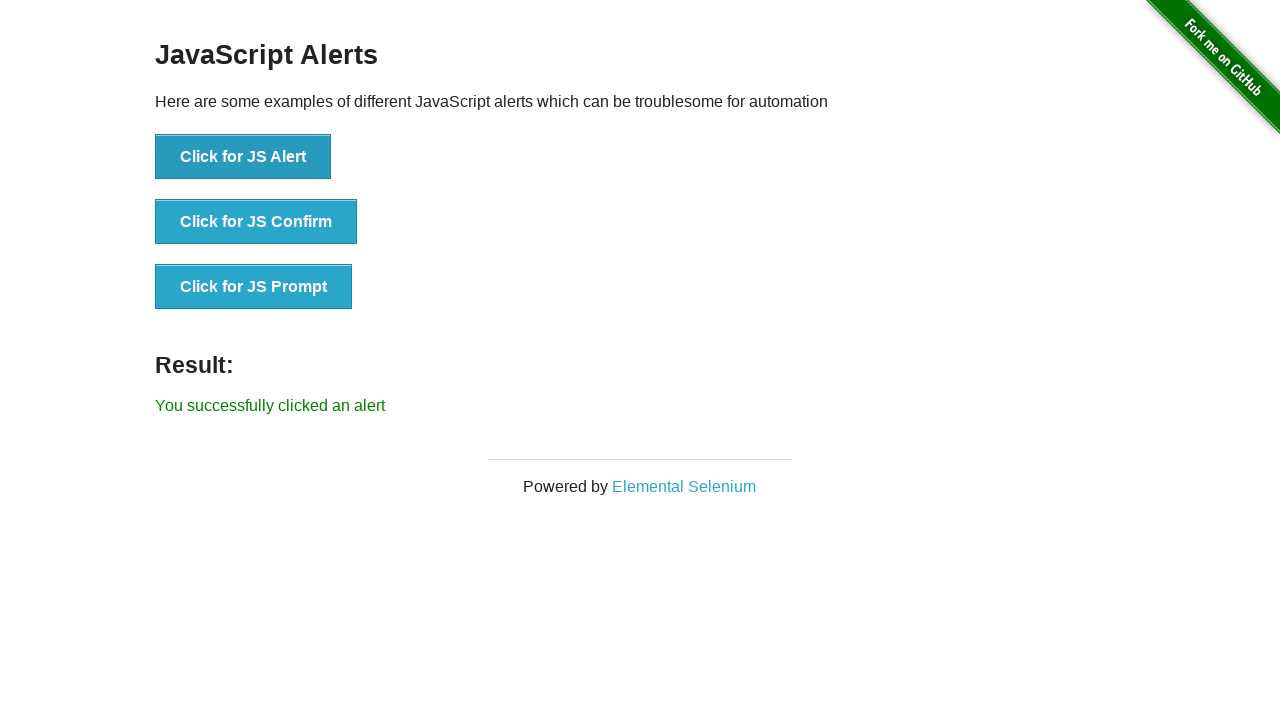

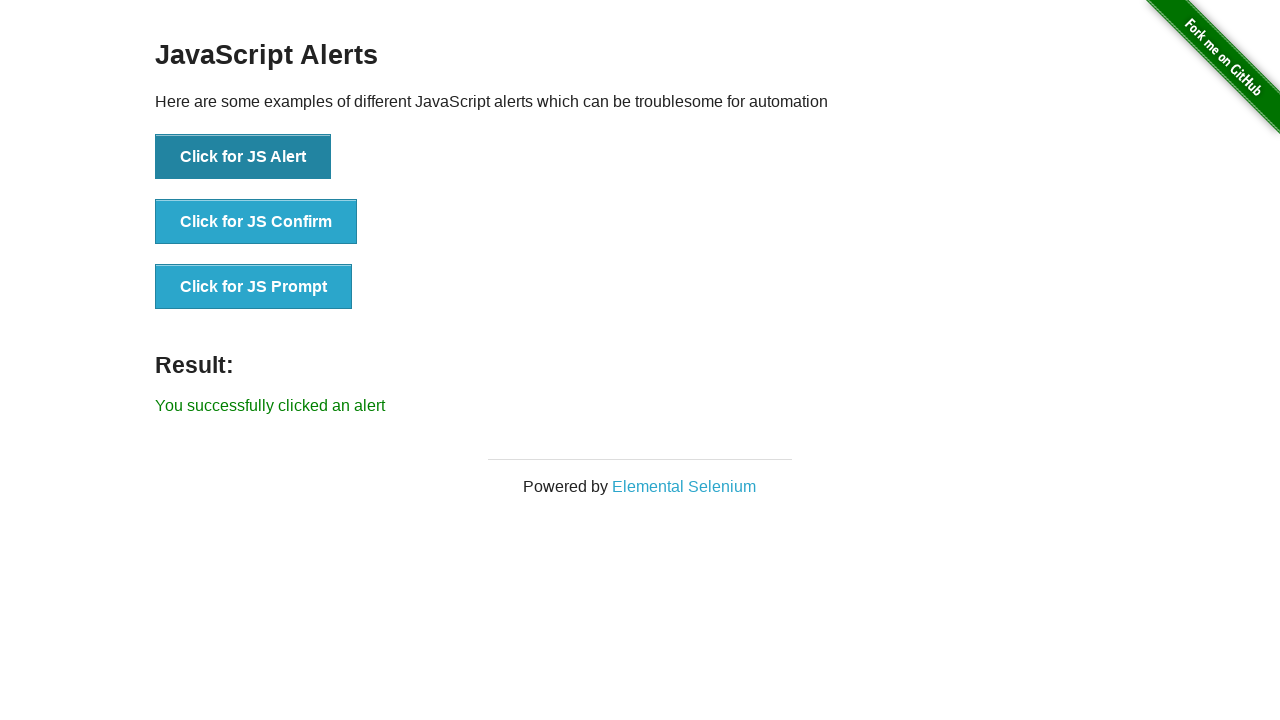